Adds multiple items to cart by searching for specific product names and clicking their add to cart buttons

Starting URL: https://rahulshettyacademy.com/seleniumPractise/#/

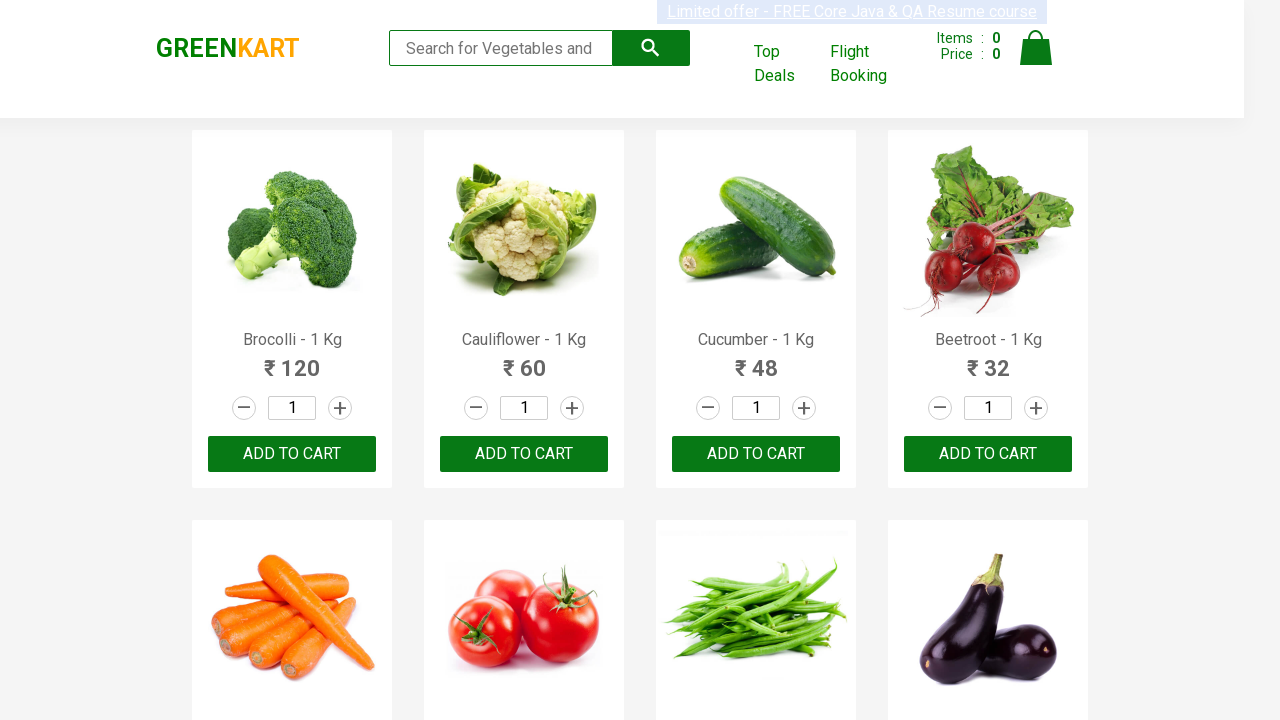

Waited for product names to load on the page
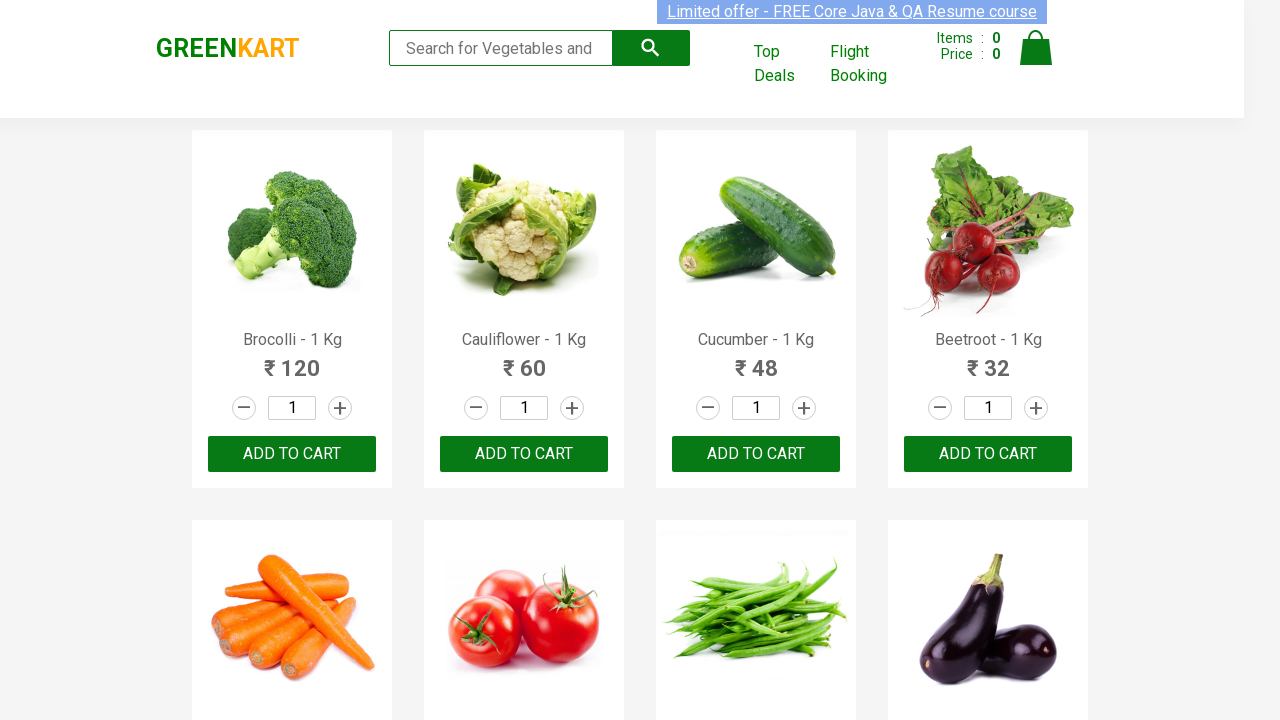

Retrieved all product name elements from the page
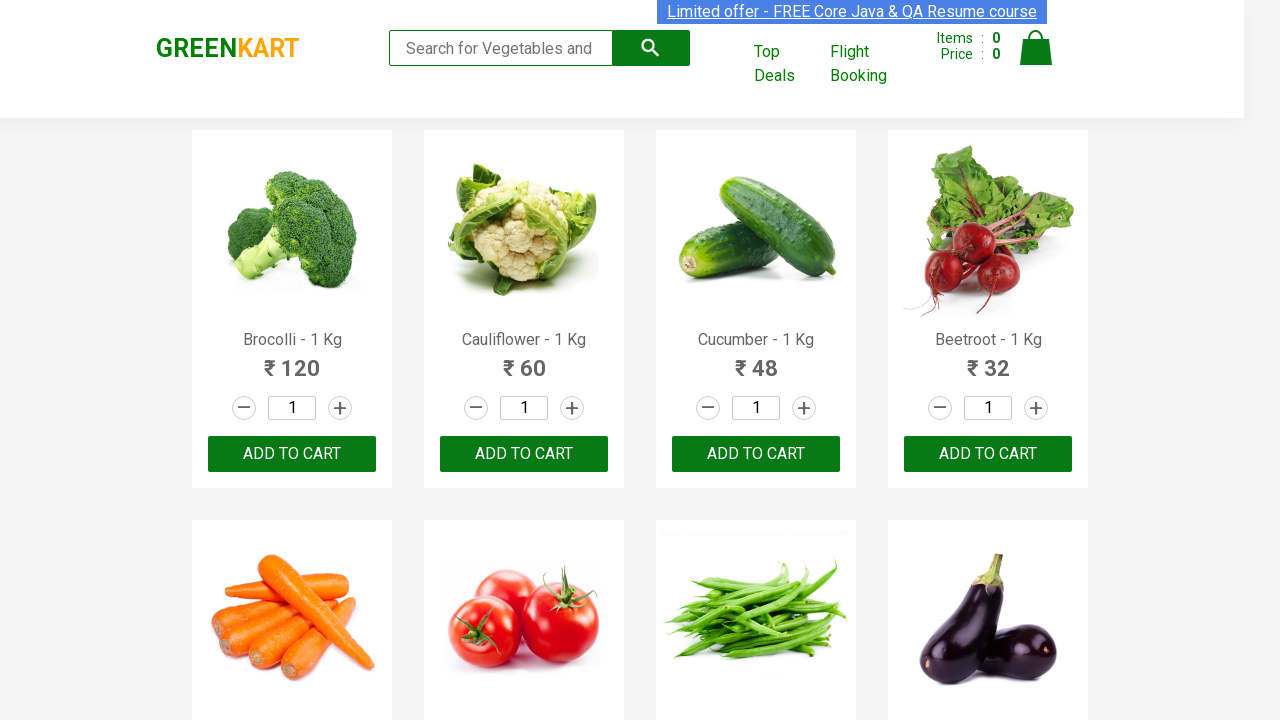

Clicked 'Add to Cart' button for Brocolli at (292, 454) on xpath=//div[@class='product-action']/button >> nth=0
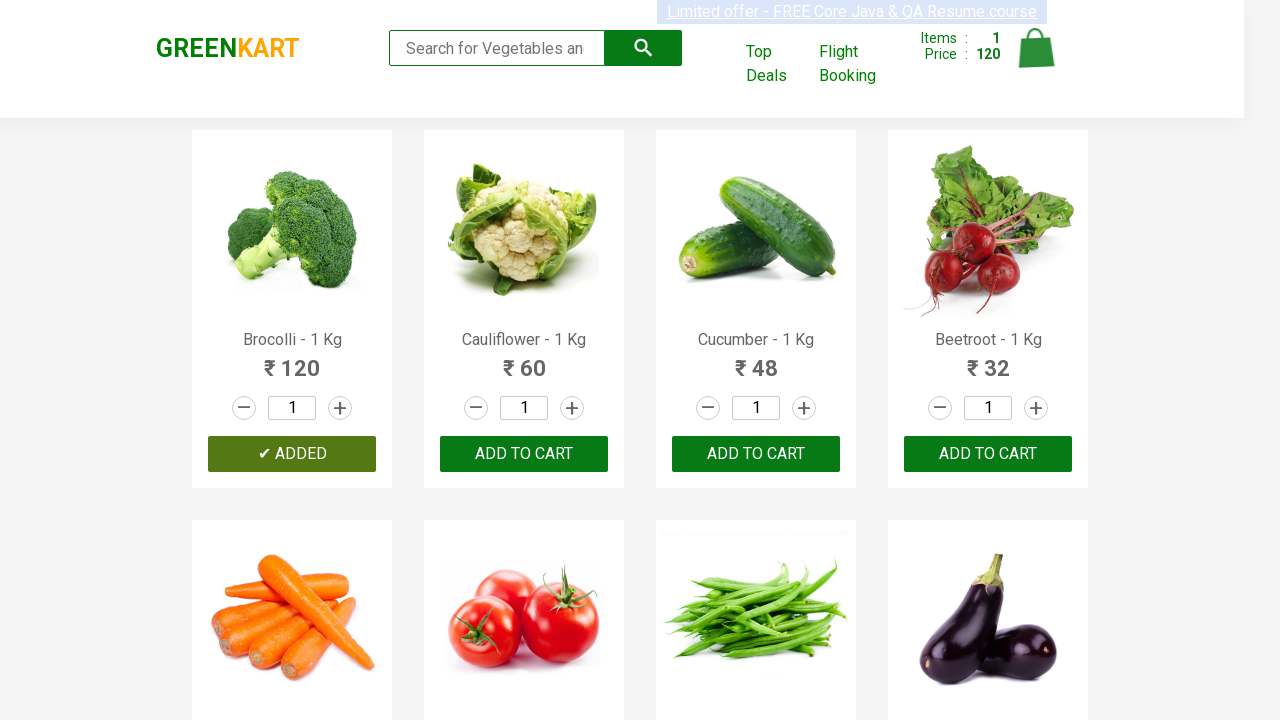

Clicked 'Add to Cart' button for Cucumber at (756, 454) on xpath=//div[@class='product-action']/button >> nth=2
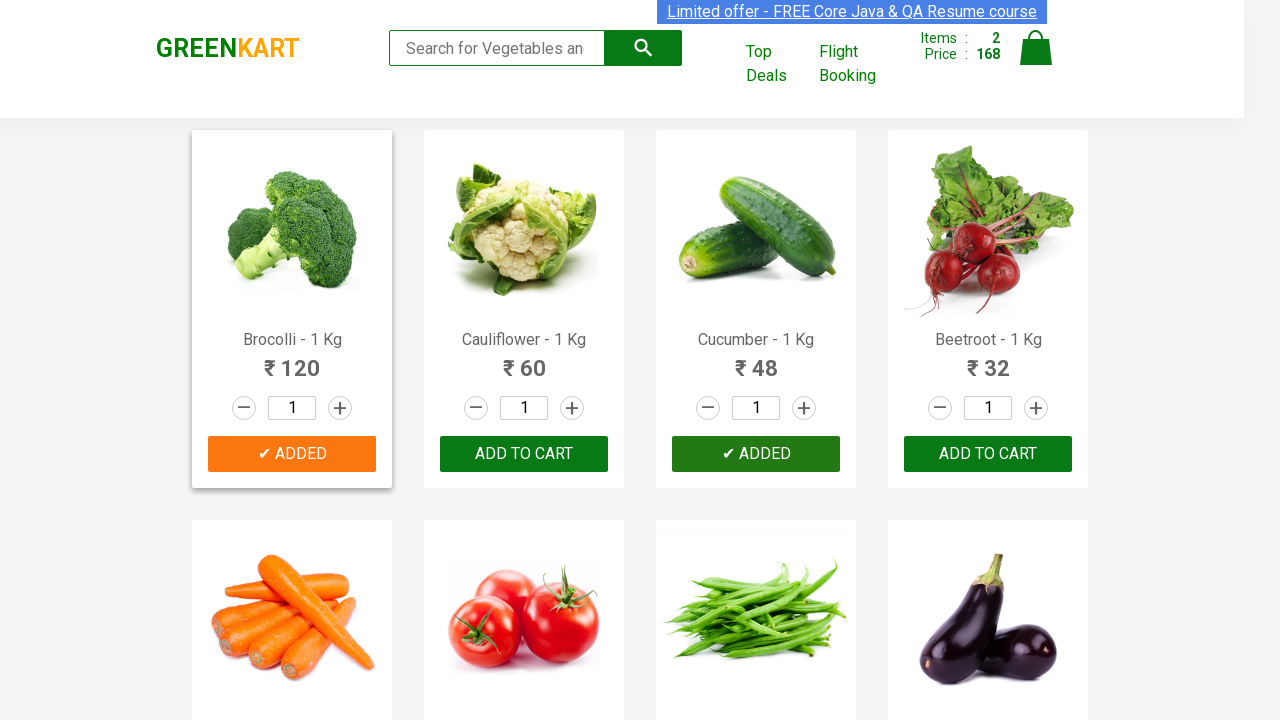

Clicked 'Add to Cart' button for Beetroot at (988, 454) on xpath=//div[@class='product-action']/button >> nth=3
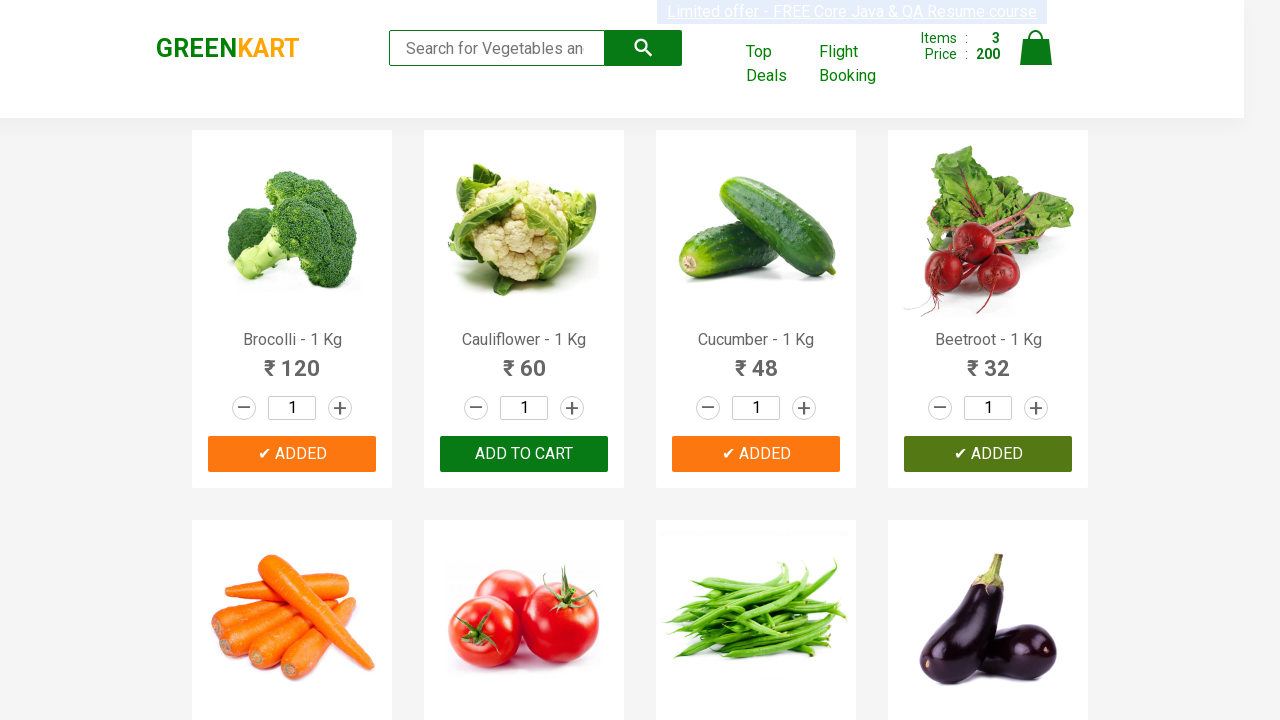

All 3 items have been added to cart
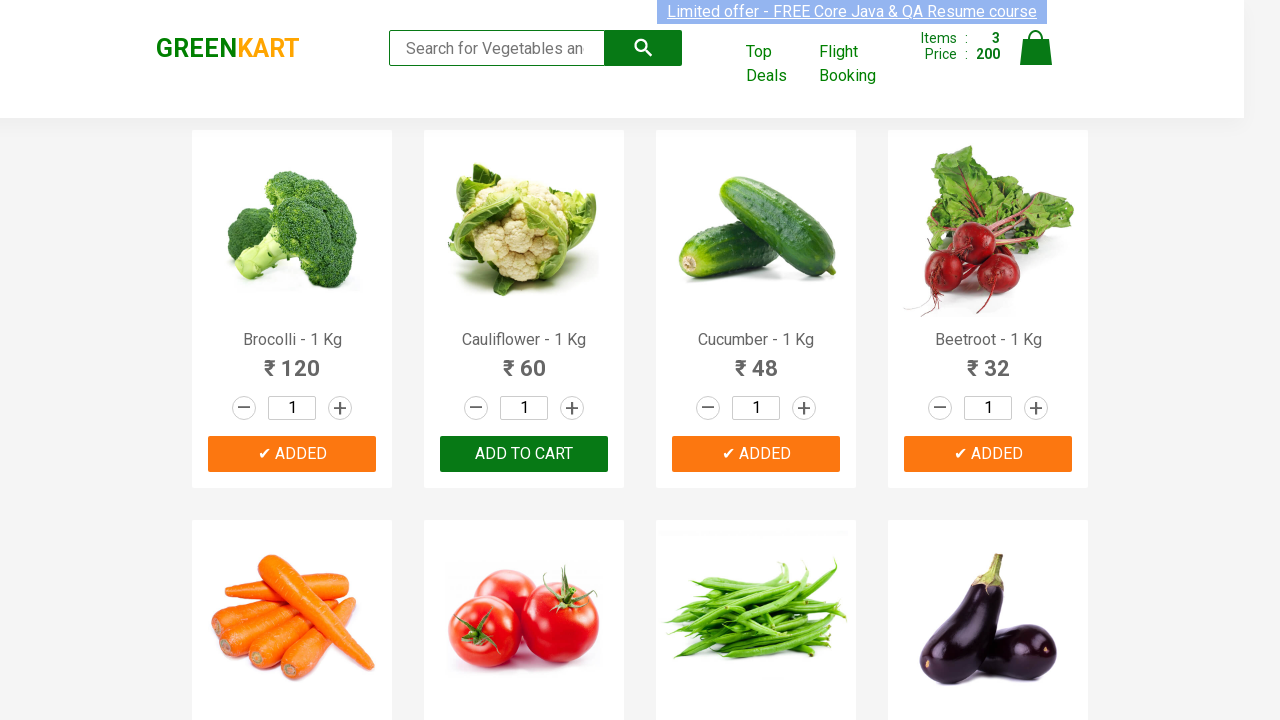

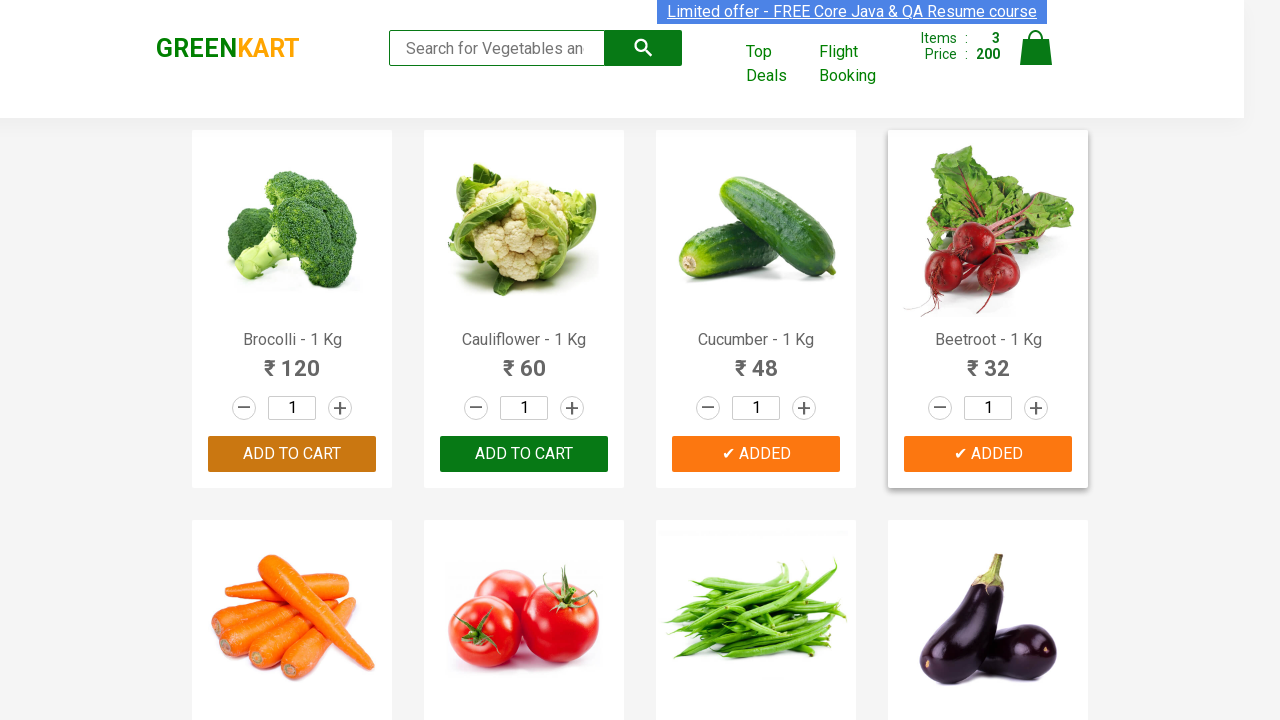